Scrolls to table section and verifies course list contains specific course

Starting URL: https://rahulshettyacademy.com/AutomationPractice/

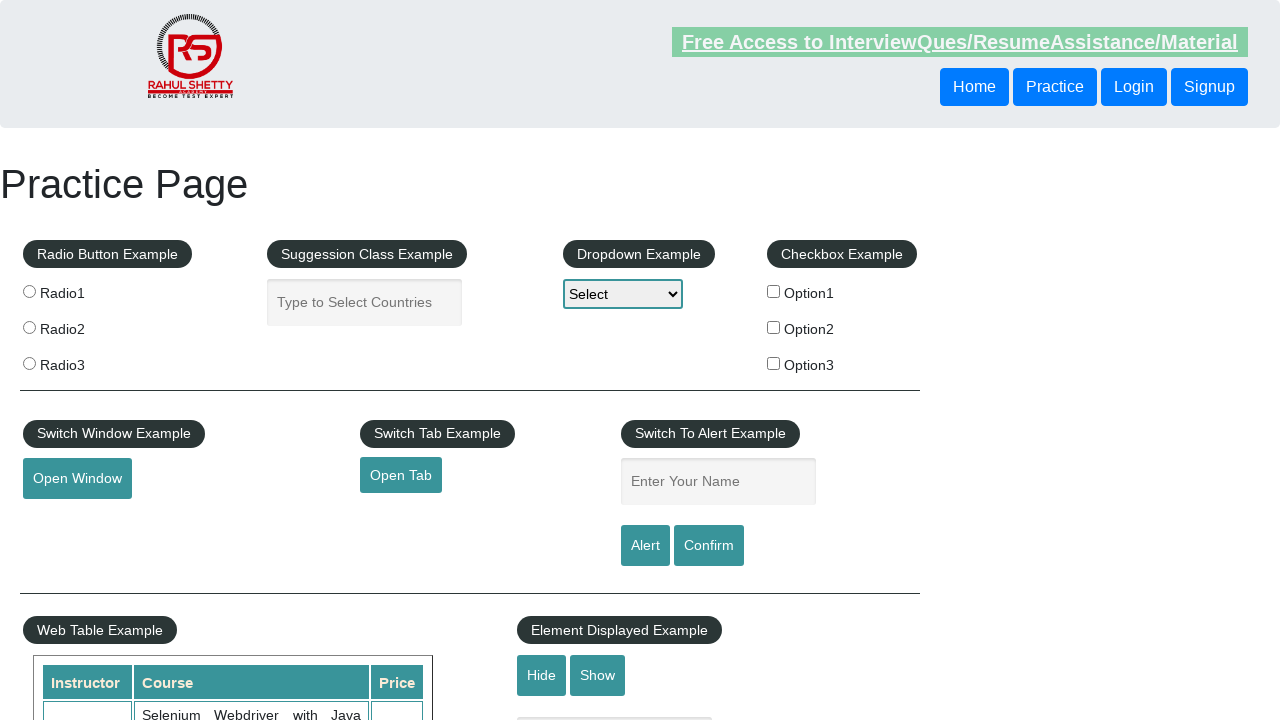

Scrolled to 'Element Displayed Example' section
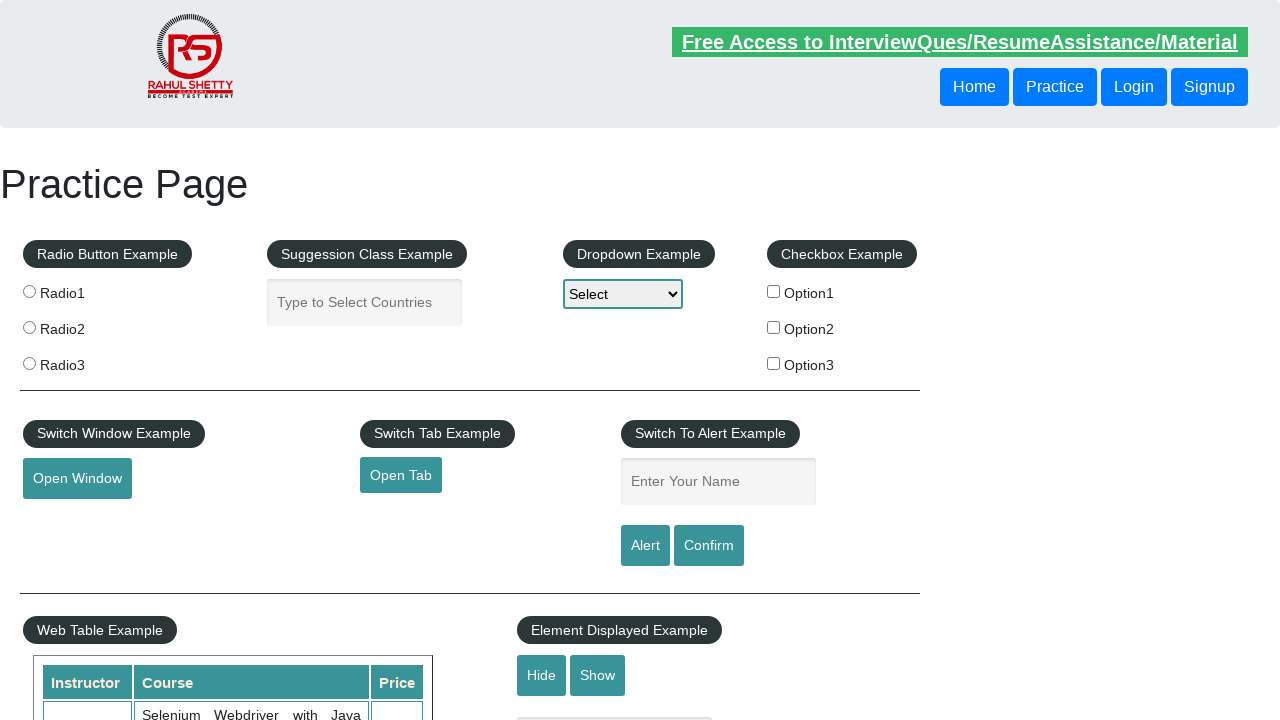

Retrieved all courses from table
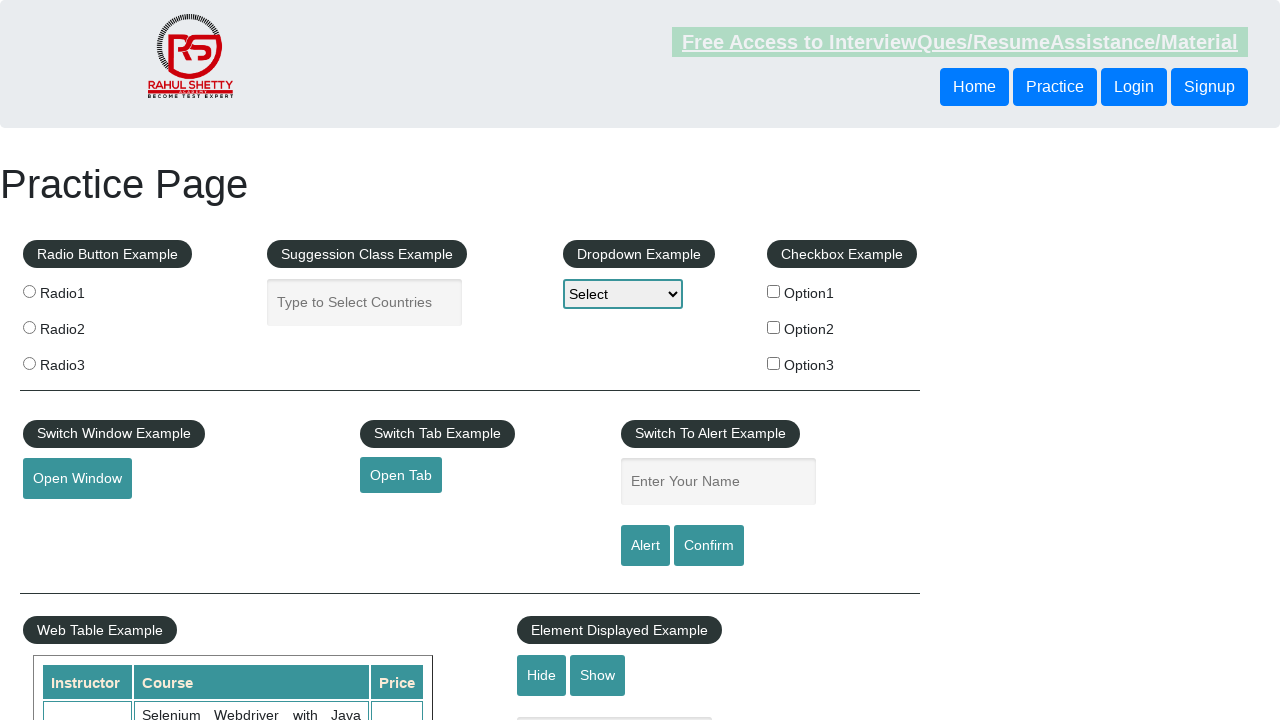

Verified that 'Selenium' course exists in the course list
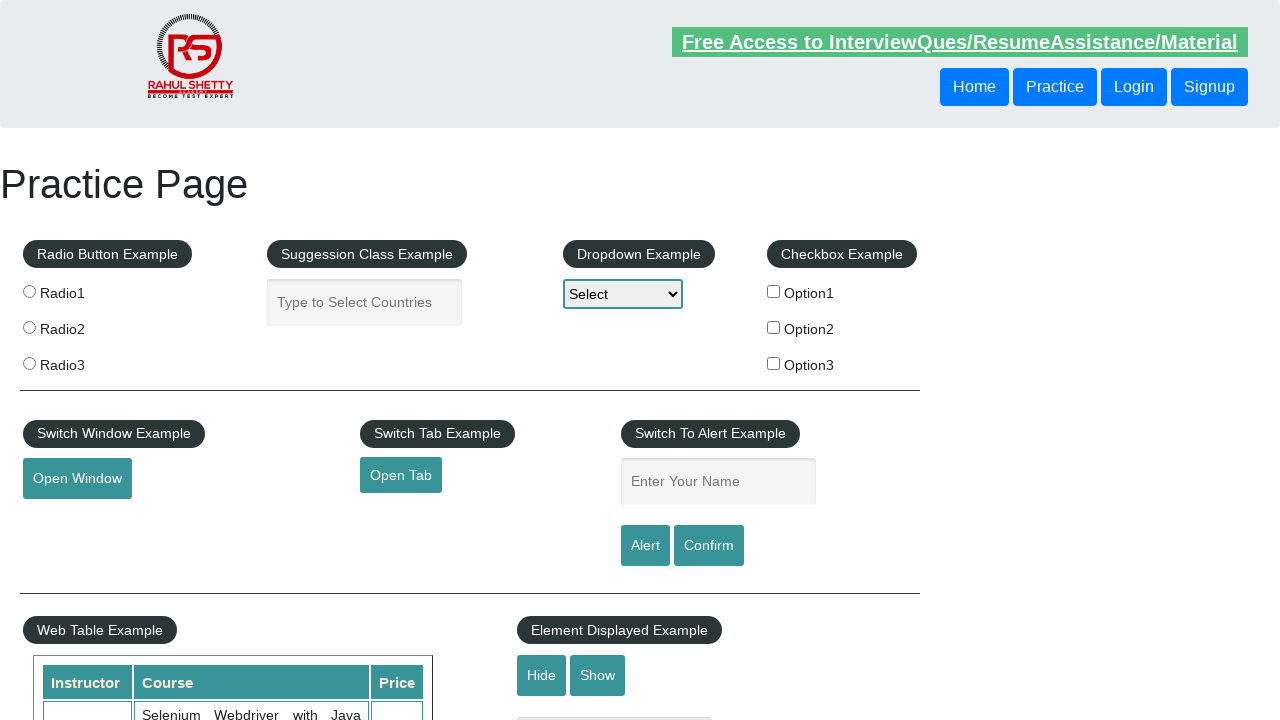

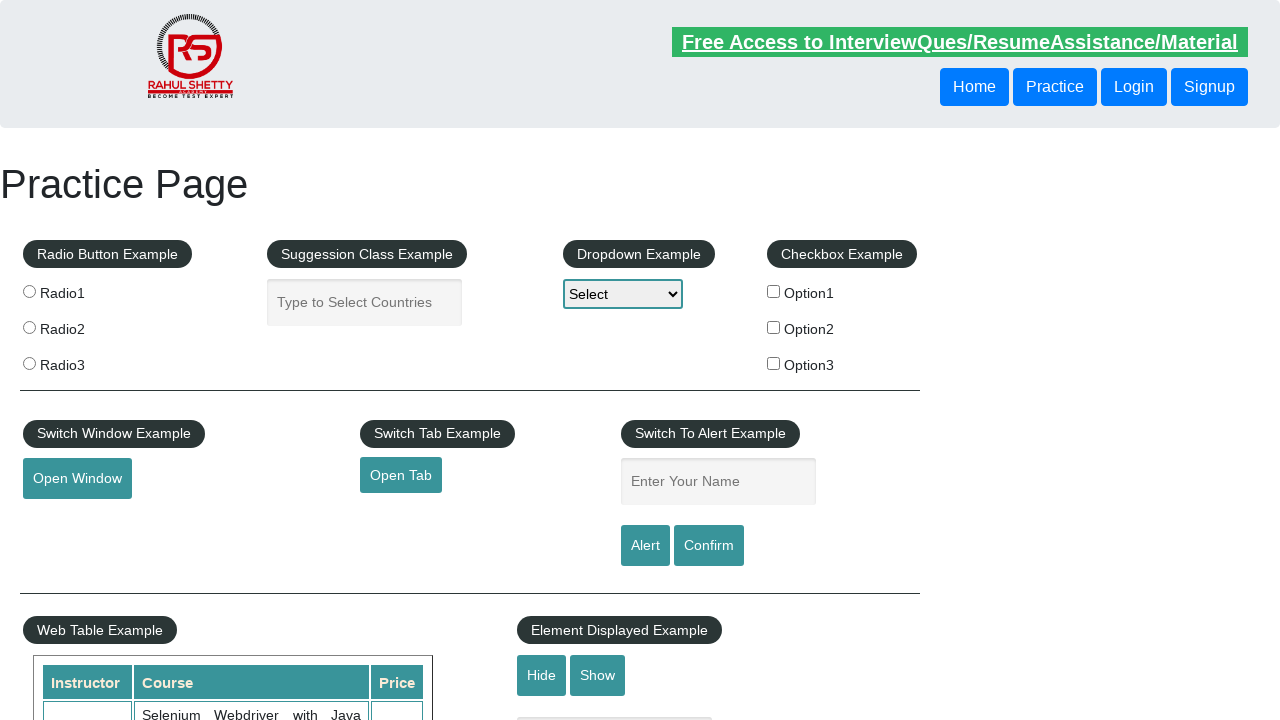